Tests hover functionality by hovering over an avatar image and verifying that additional user information (caption) becomes visible after the hover action.

Starting URL: http://the-internet.herokuapp.com/hovers

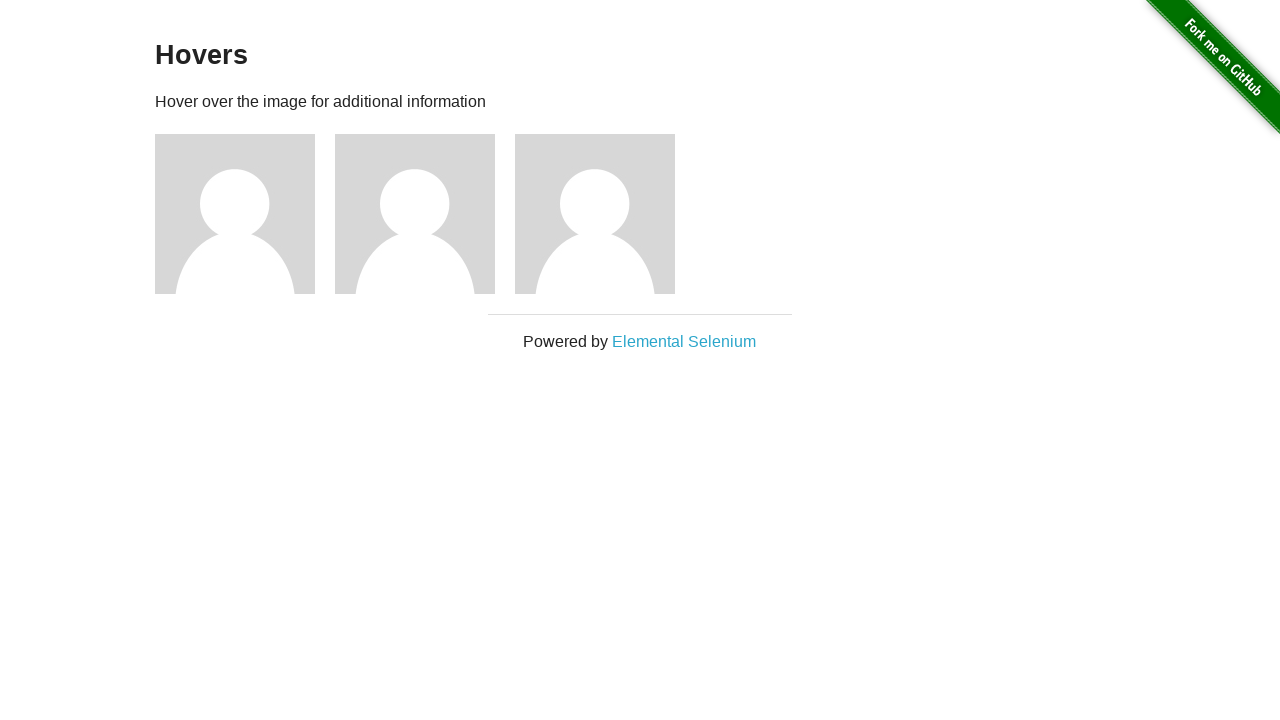

Located the first avatar figure element
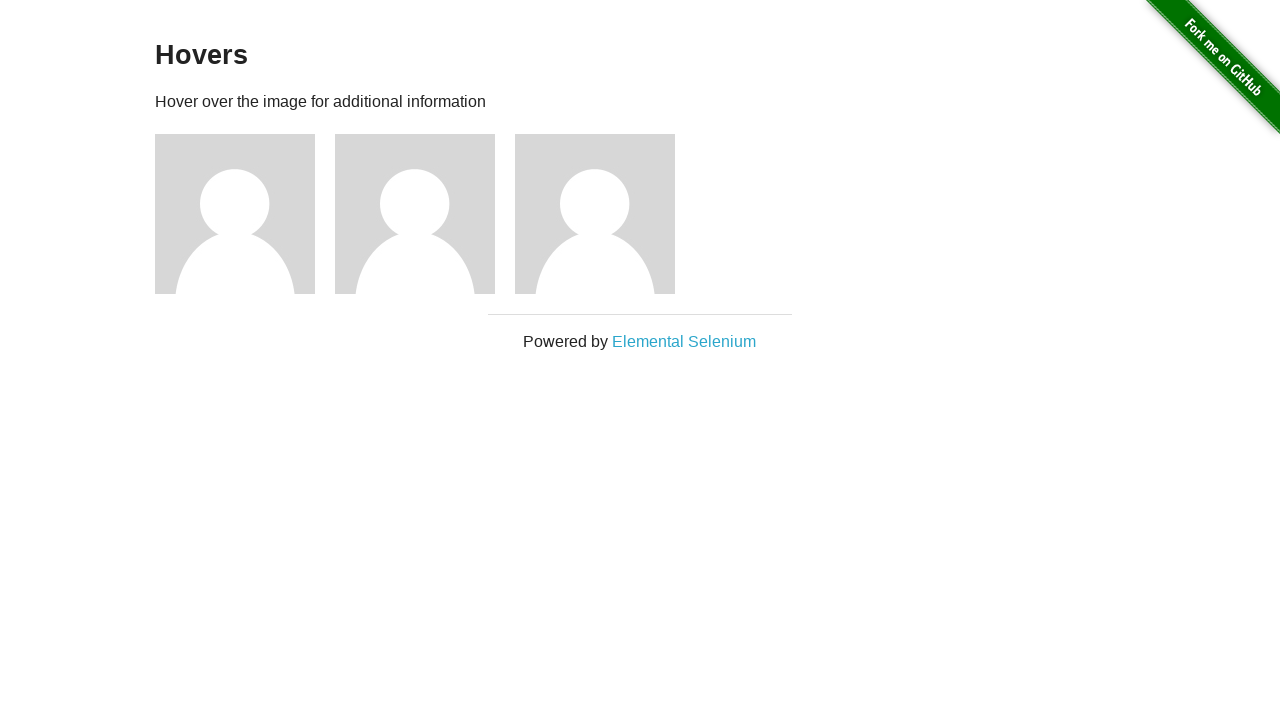

Hovered over the avatar image at (245, 214) on .figure >> nth=0
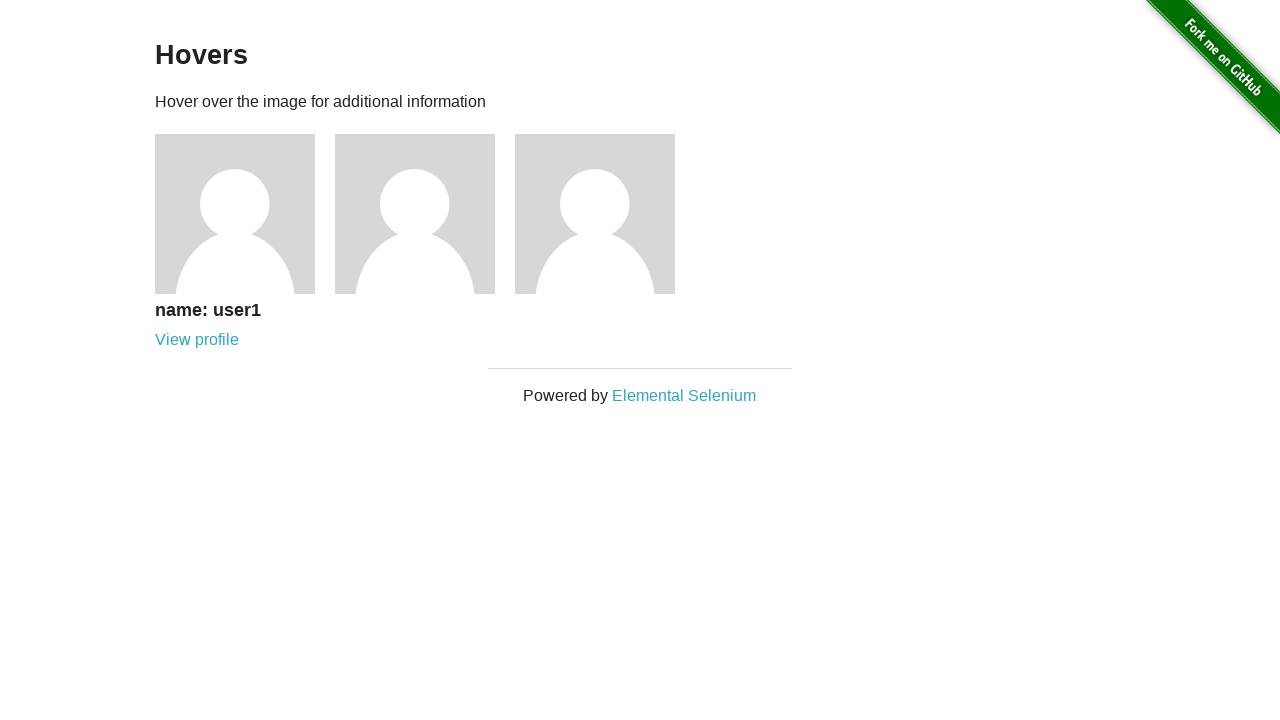

Located the caption element
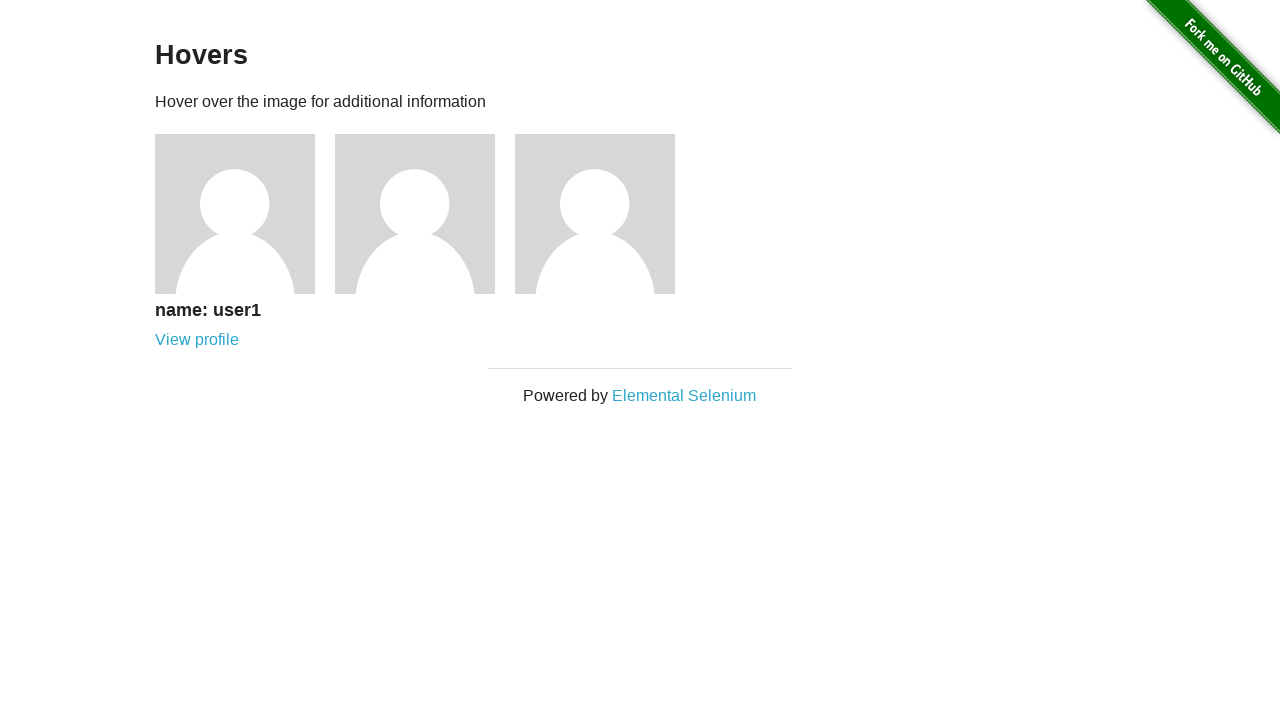

Verified that caption is visible after hover
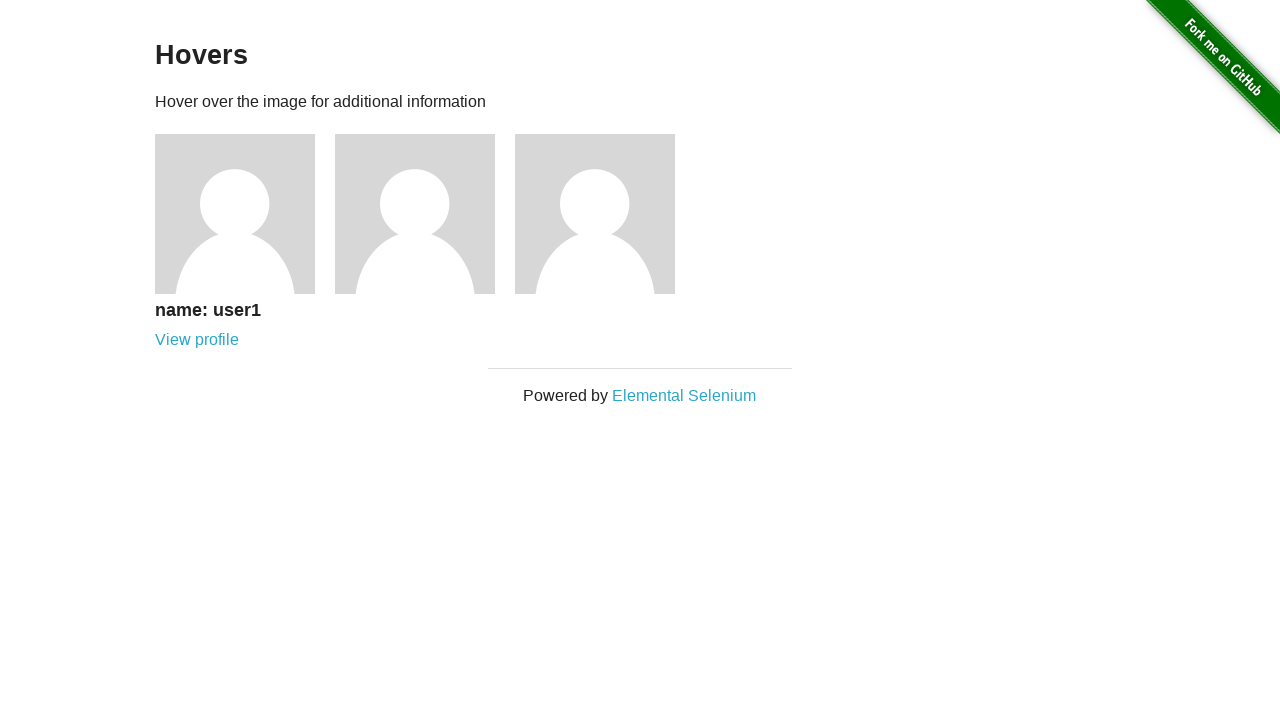

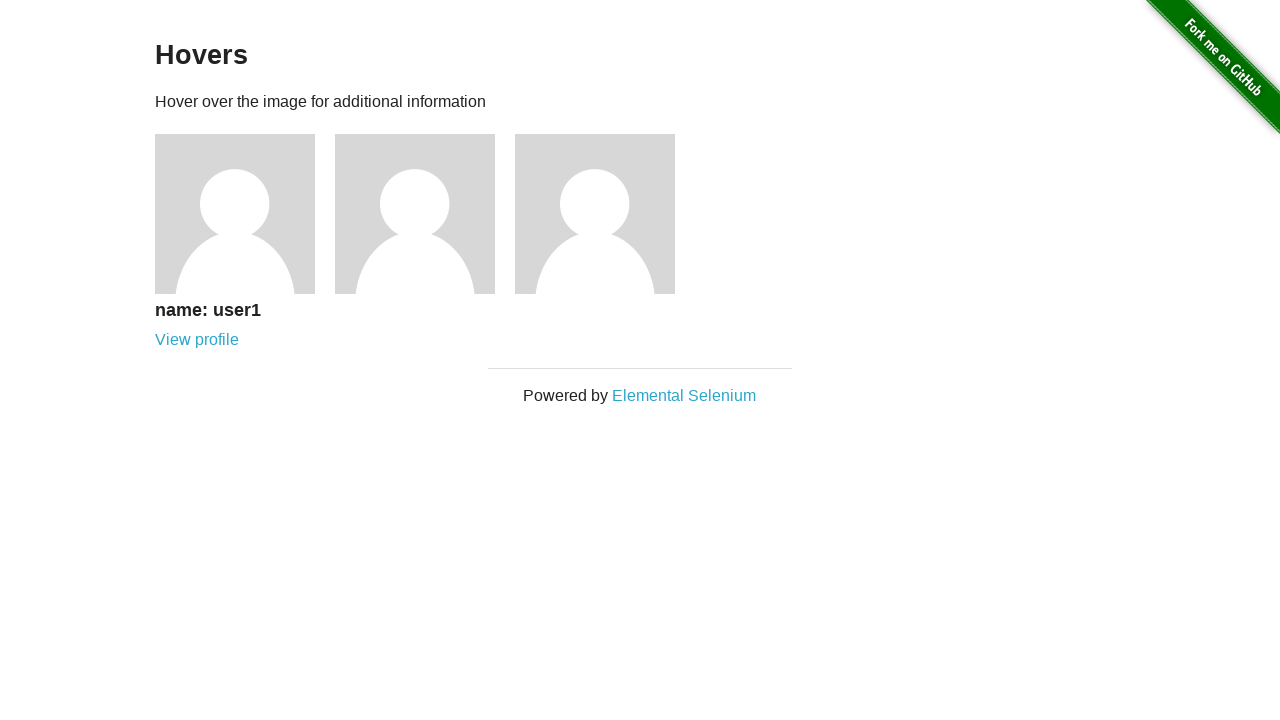